Tests a practice registration form by filling in personal details including name, email, gender, mobile number, date of birth, subjects, hobbies, address, and state/city, then submits the form and verifies the success message.

Starting URL: https://demoqa.com/automation-practice-form

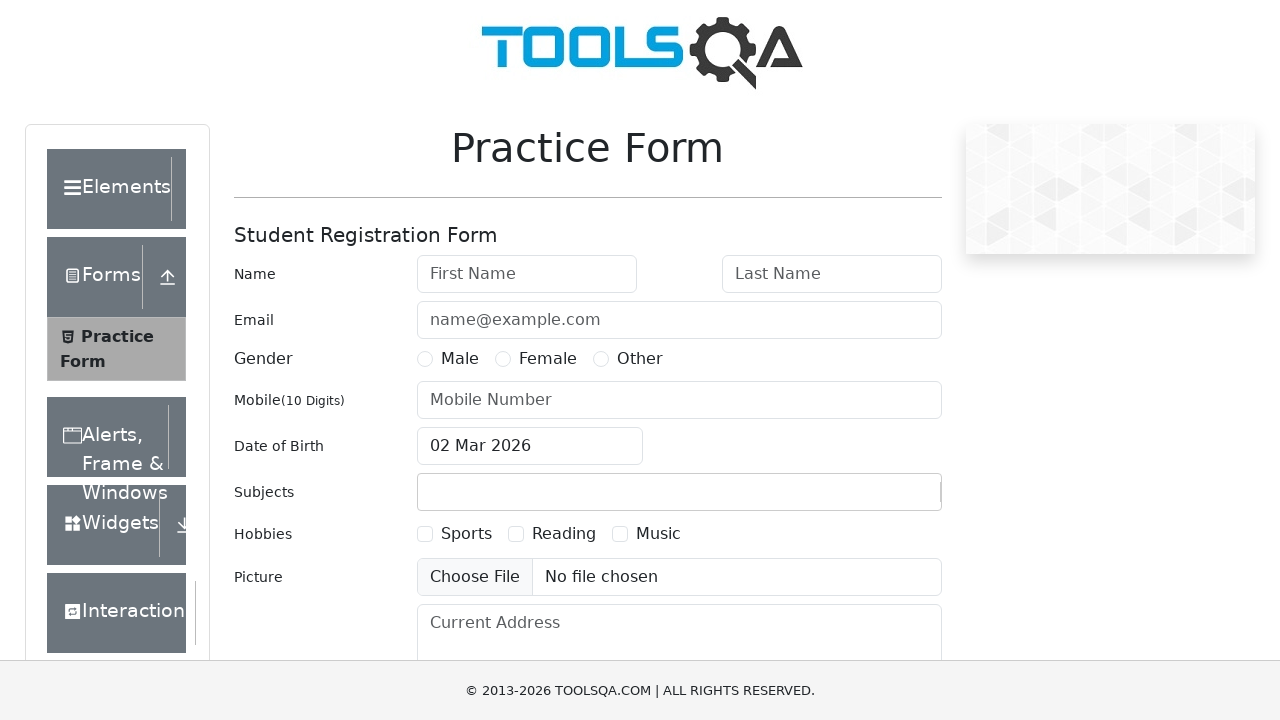

Filled first name field with 'John' on internal:attr=[placeholder="First Name"i]
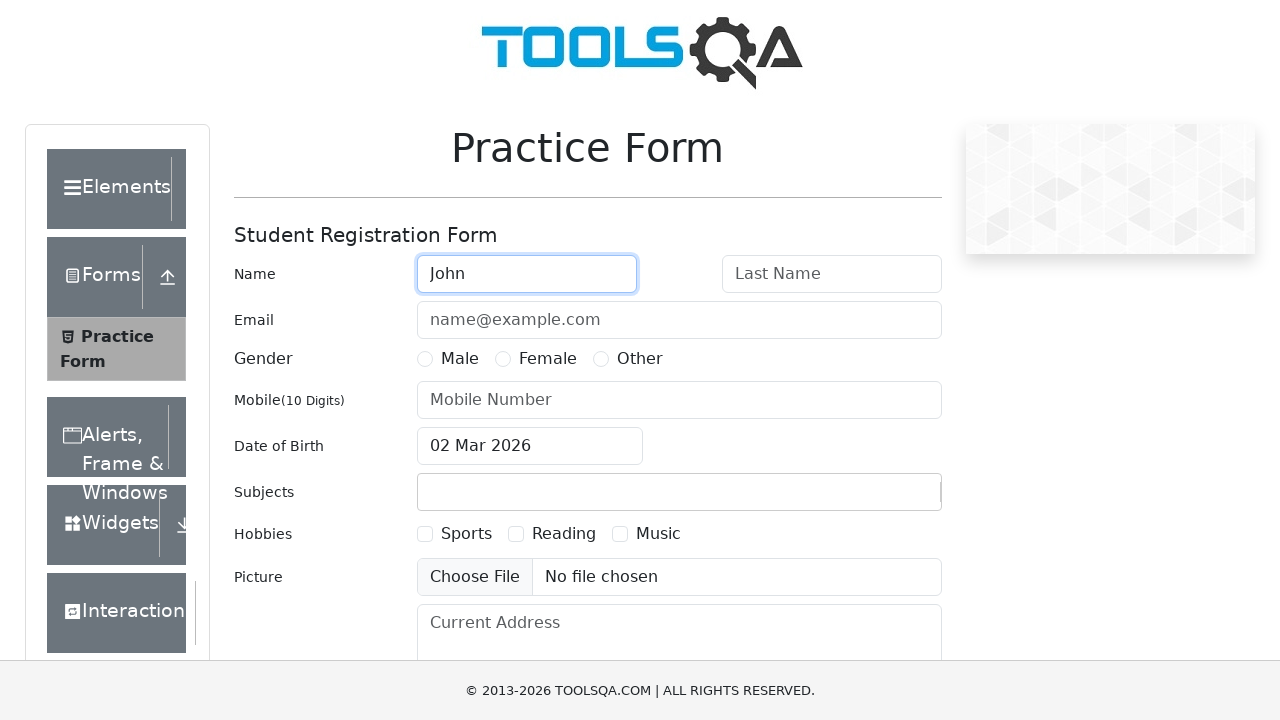

Filled last name field with 'Doe' on internal:attr=[placeholder="Last Name"i]
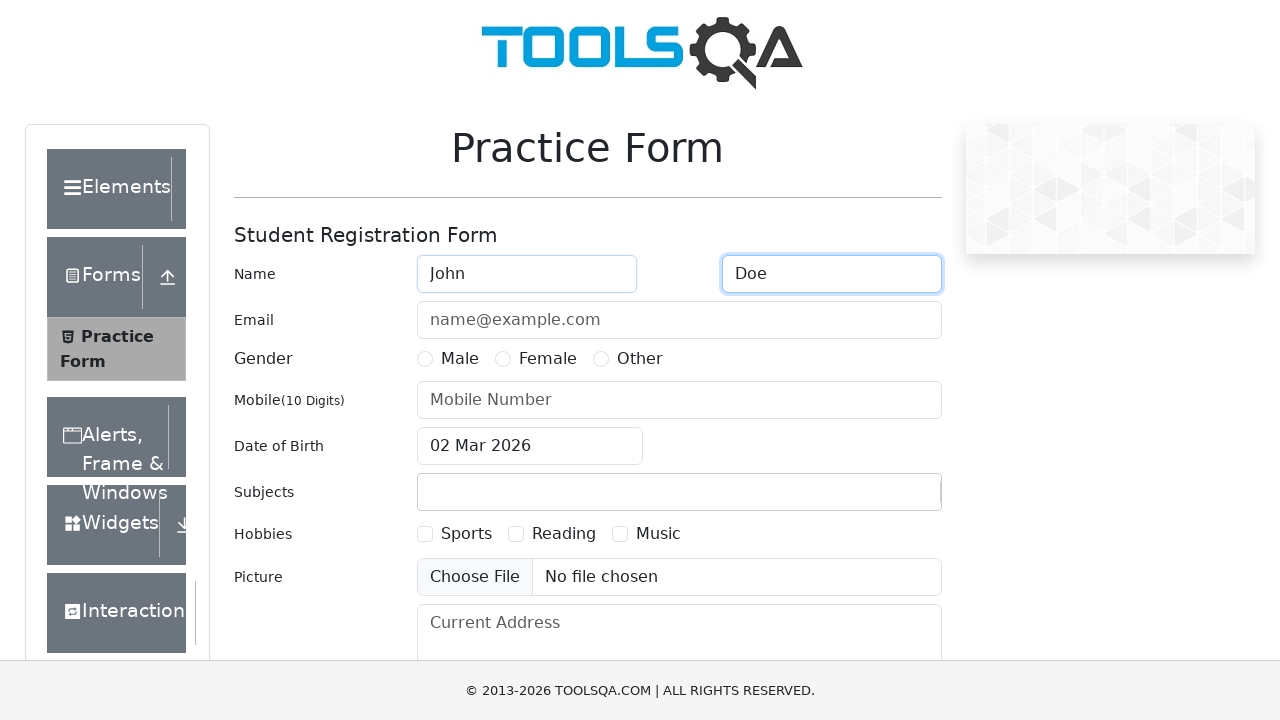

Filled email field with 'john.doe@example.com' on internal:attr=[placeholder="name@example.com"i]
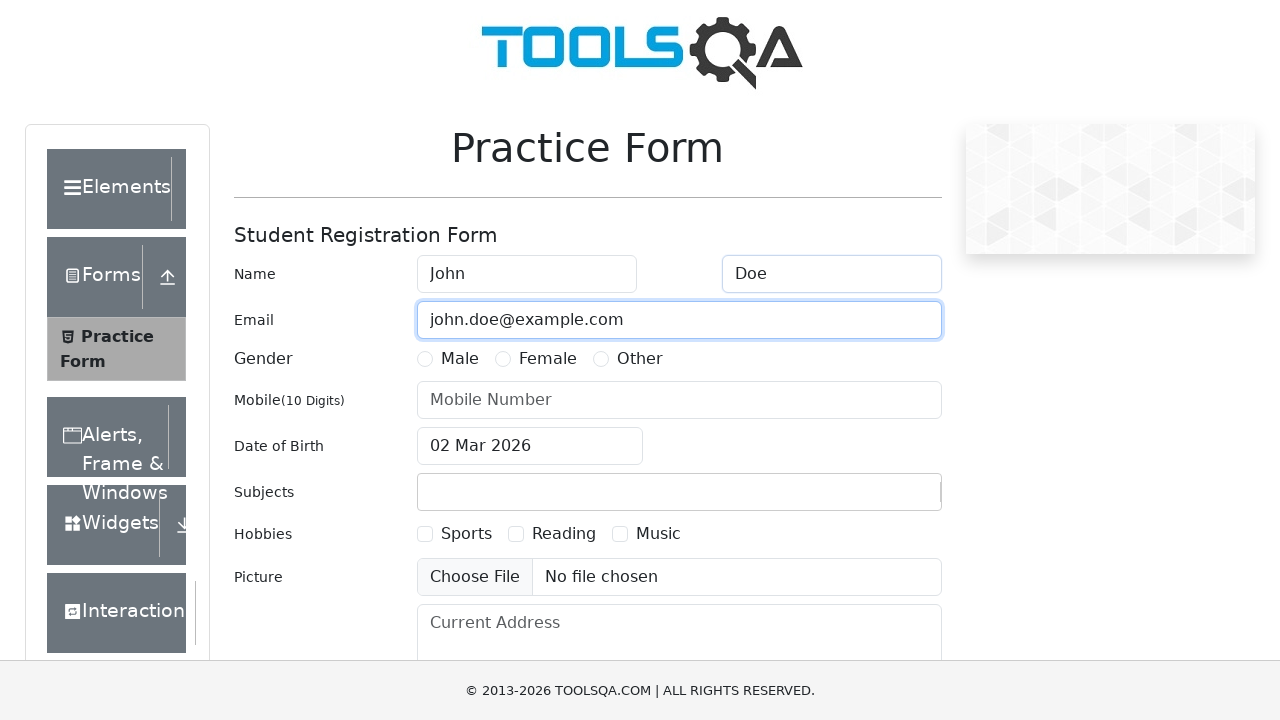

Selected Male as gender at (460, 359) on internal:text="Male"s
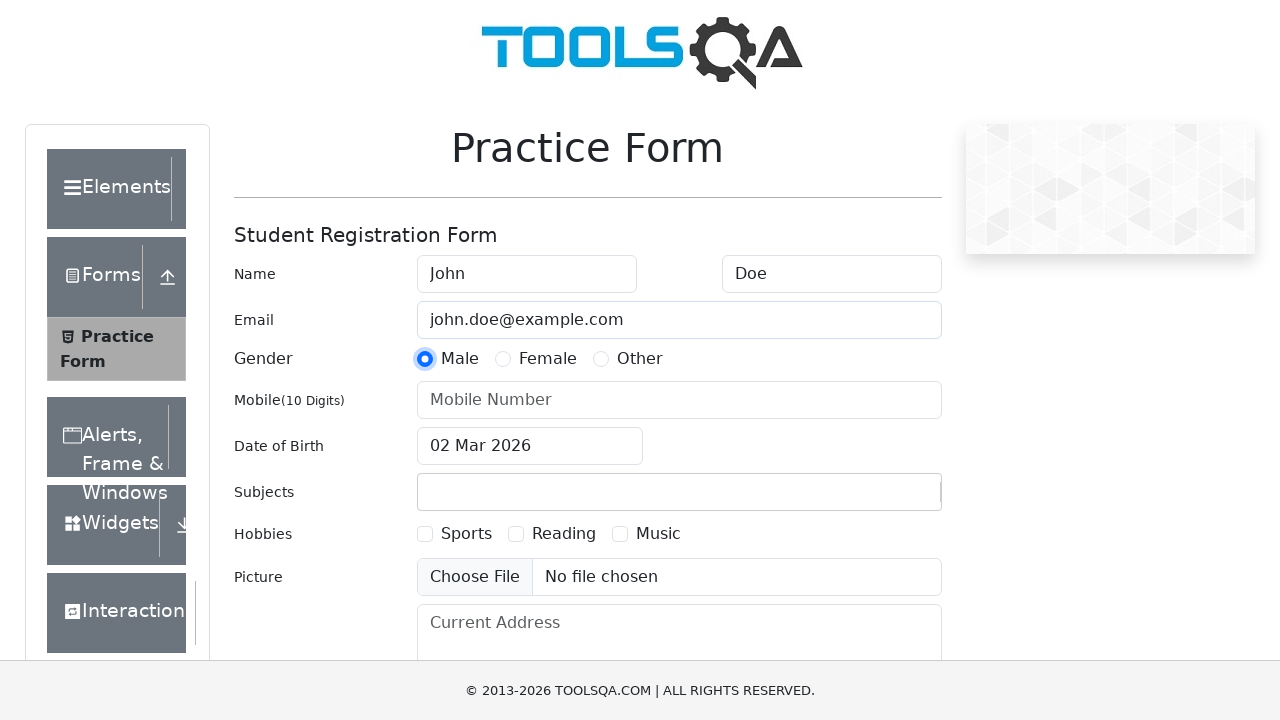

Filled mobile number field with '1234567890' on internal:attr=[placeholder="Mobile Number"i]
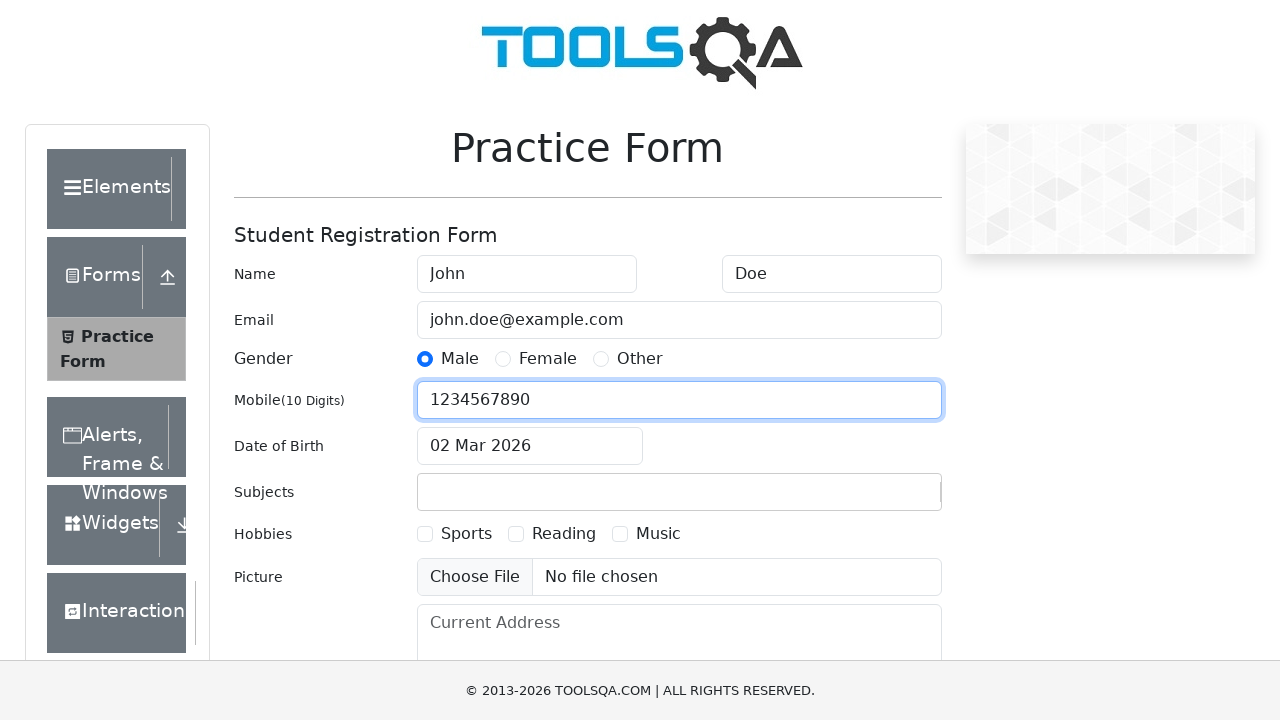

Clicked date of birth input field at (530, 446) on #dateOfBirthInput
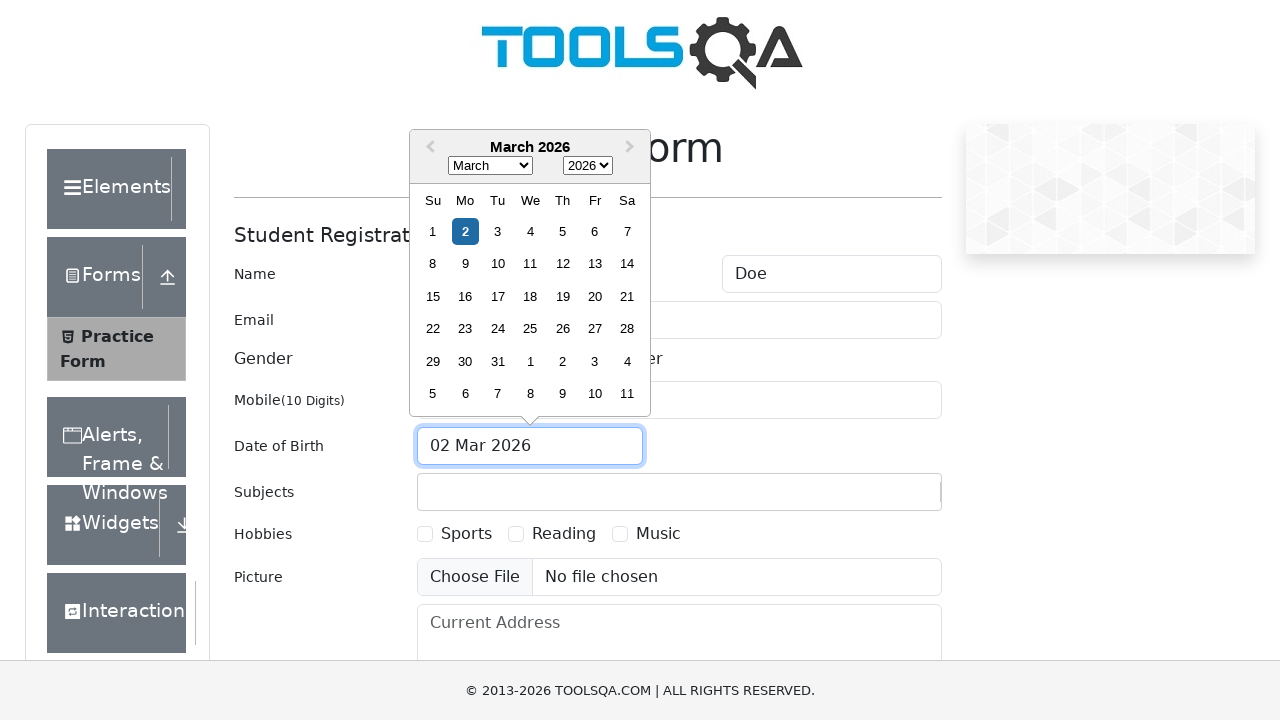

Filled date of birth with '17 Aug 1987' on #dateOfBirthInput
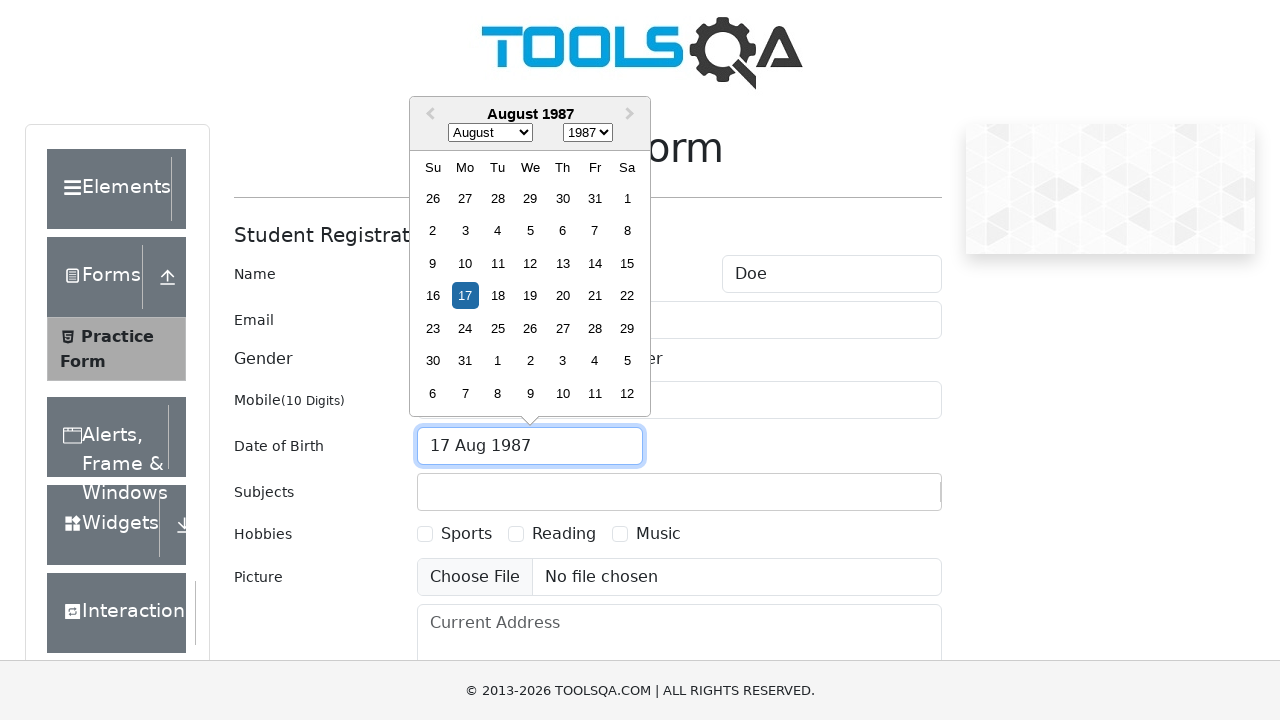

Pressed Enter to confirm date of birth
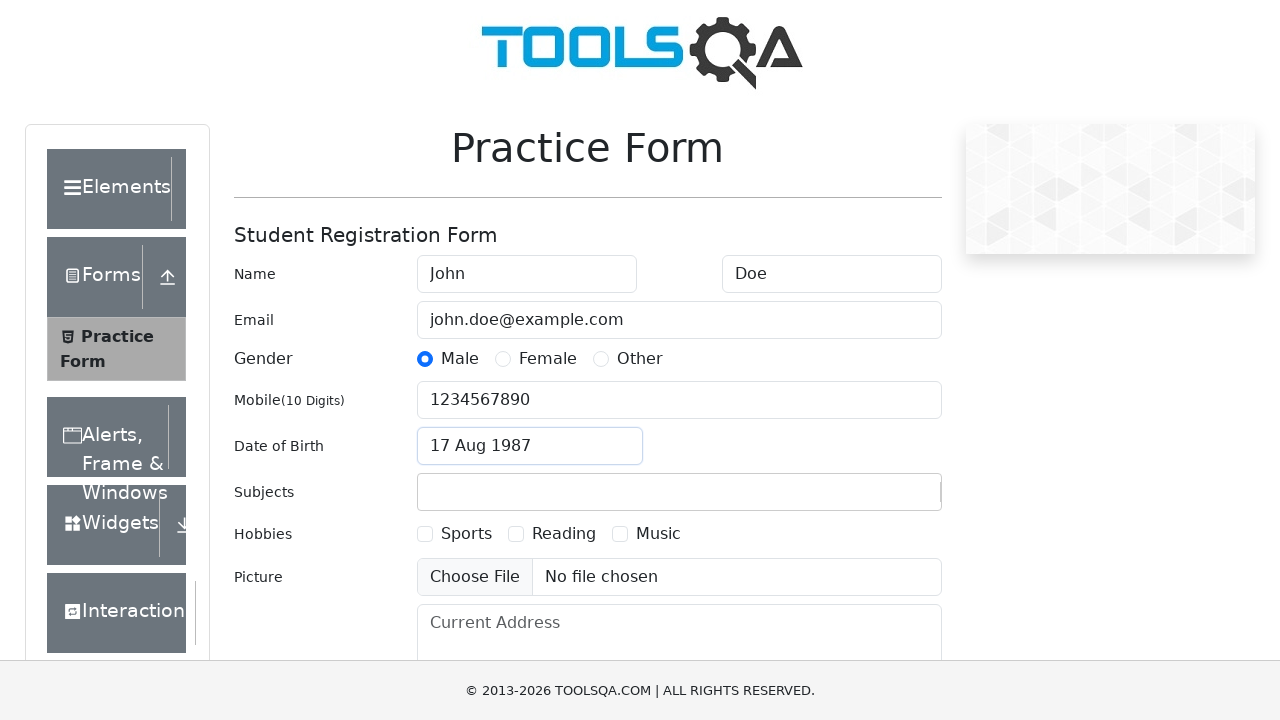

Clicked subjects input container at (679, 492) on .subjects-auto-complete__value-container
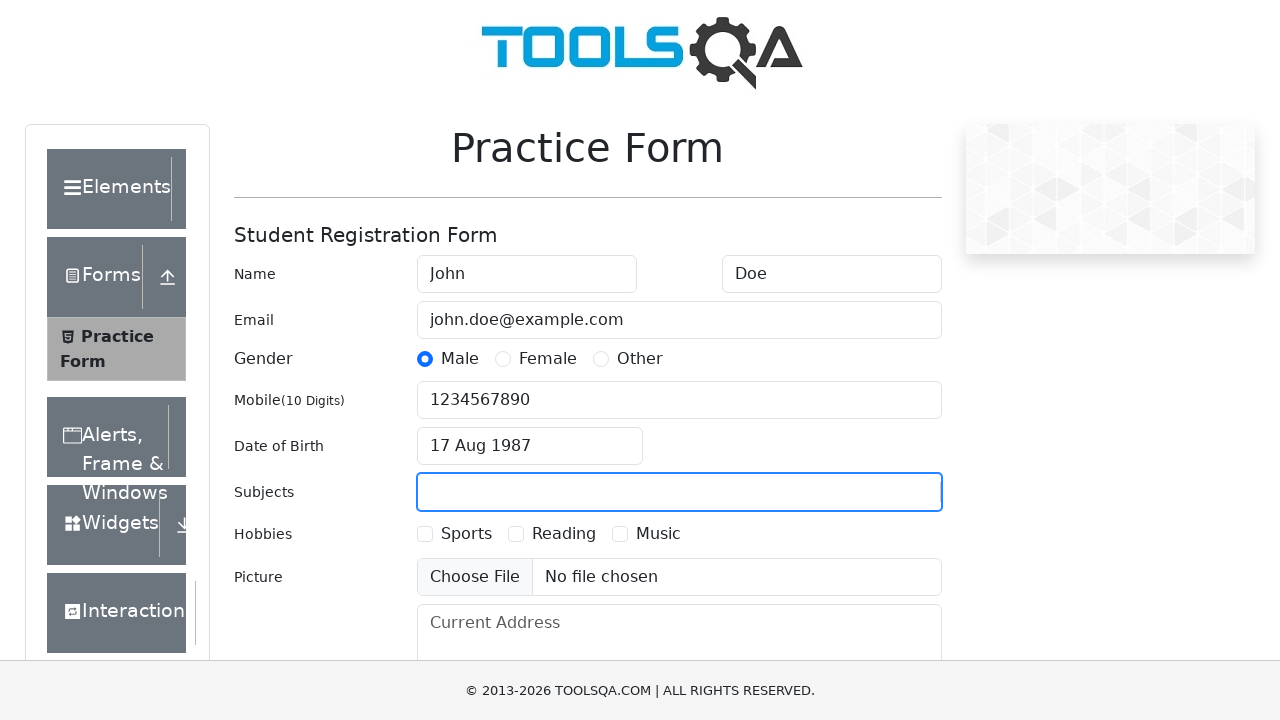

Typed 'Math' in subjects field on #subjectsInput
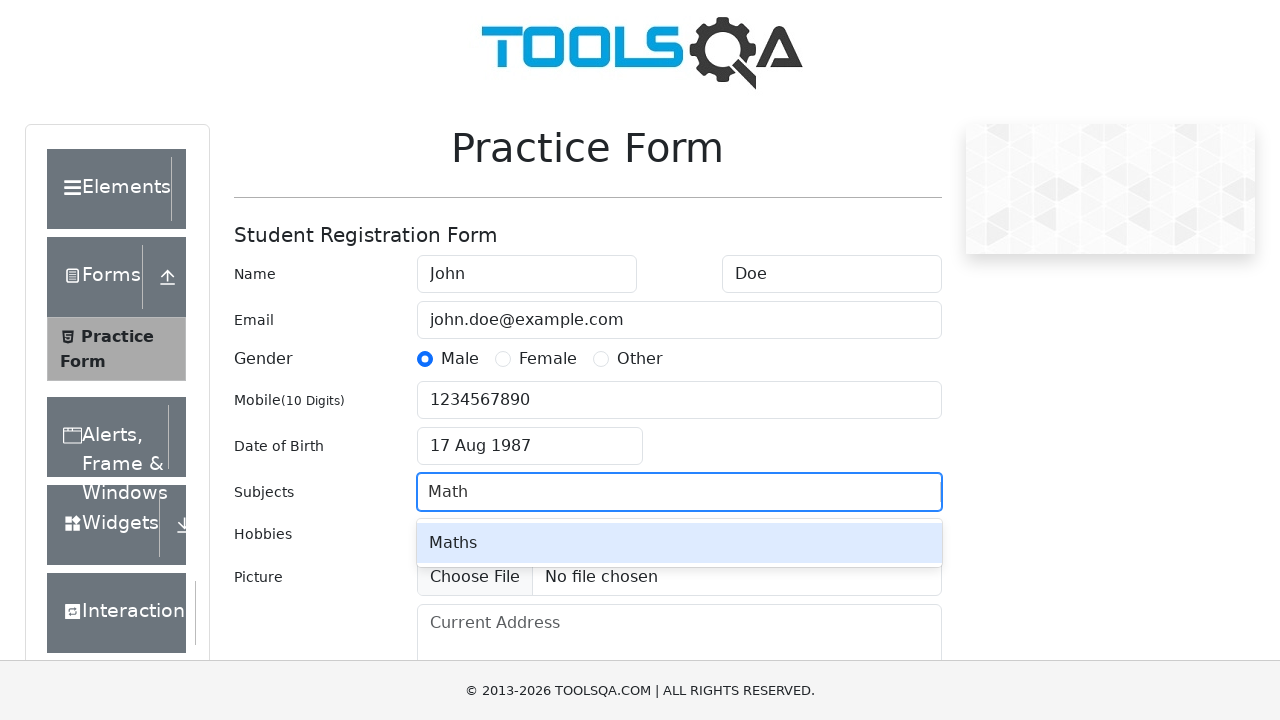

Selected 'Maths' from suggestions at (679, 543) on internal:text="Maths"s
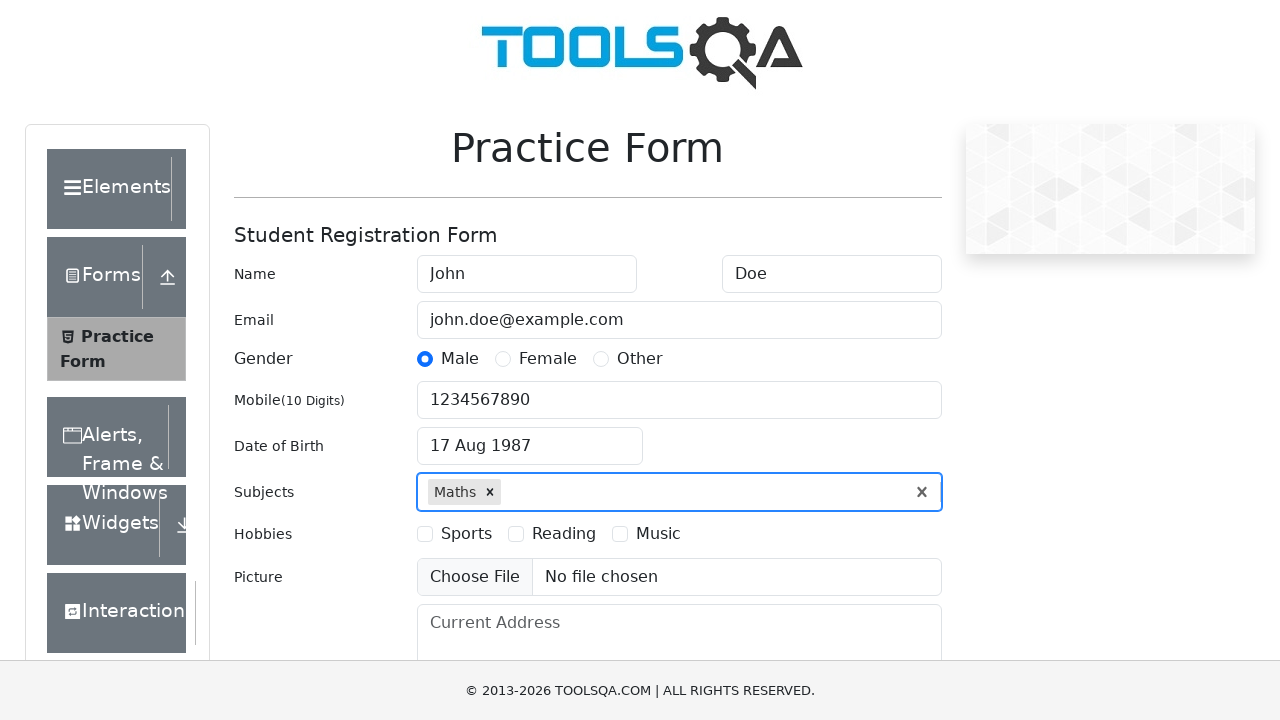

Selected 'Sports' hobby at (466, 534) on internal:text="Sports"i
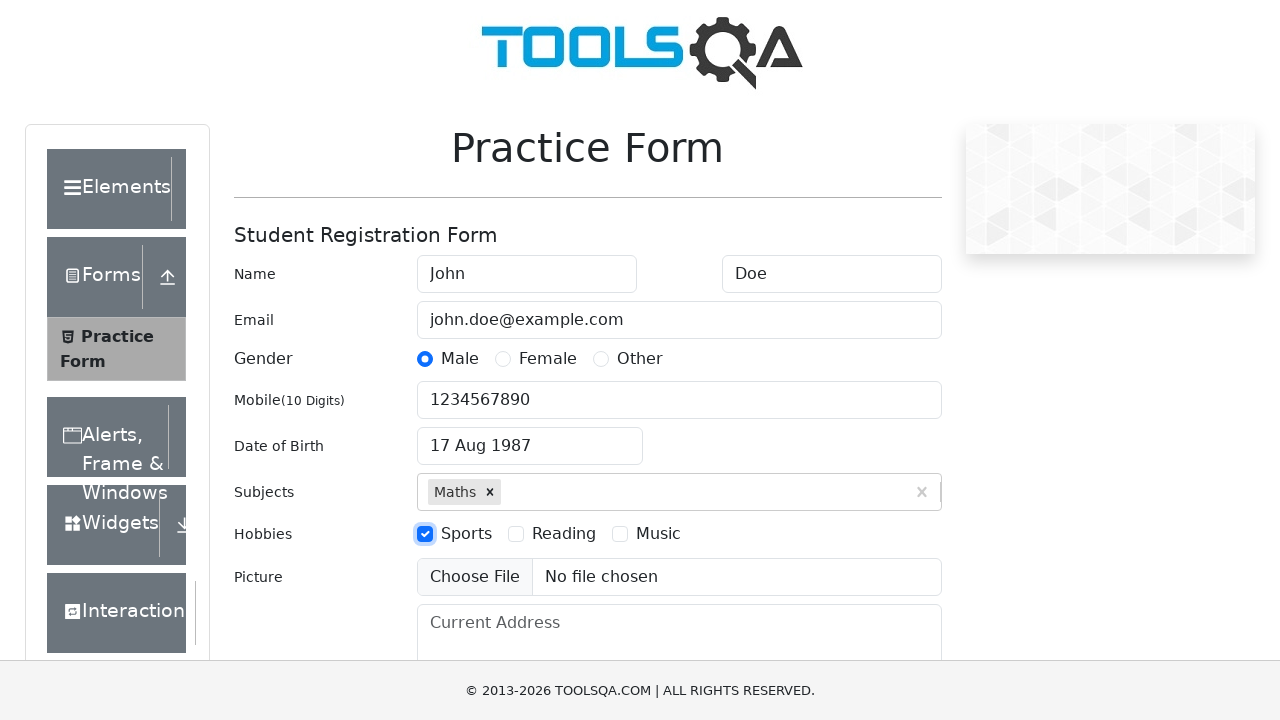

Selected 'Reading' hobby at (564, 534) on internal:text="Reading"i
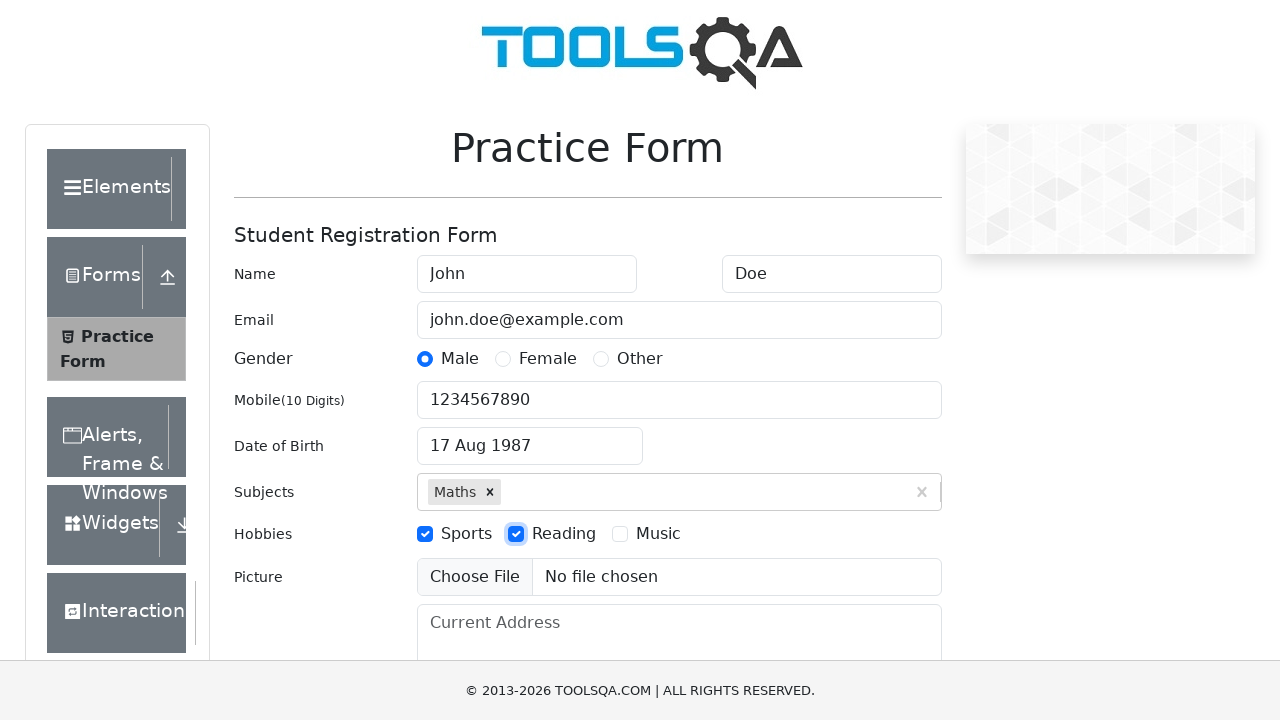

Filled current address with '123 Main St, Springfield' on internal:attr=[placeholder="Current Address"i]
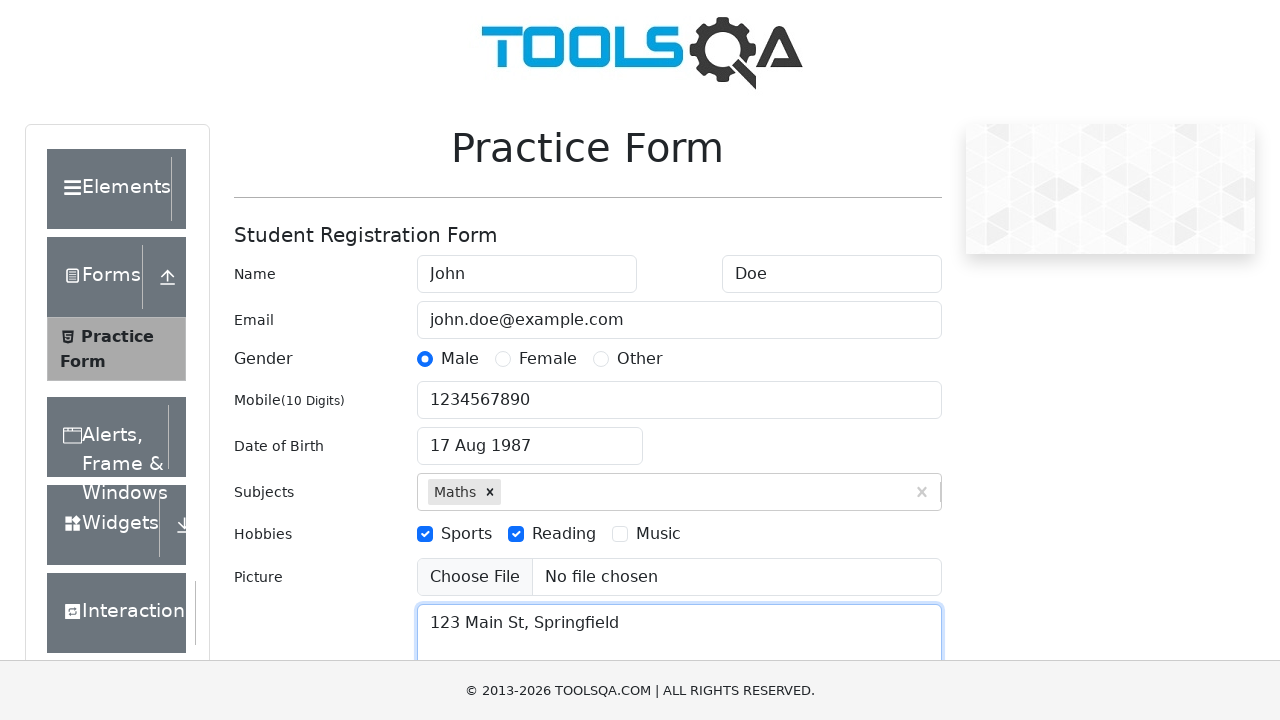

Typed 'Rajasthan' in state field on #react-select-3-input
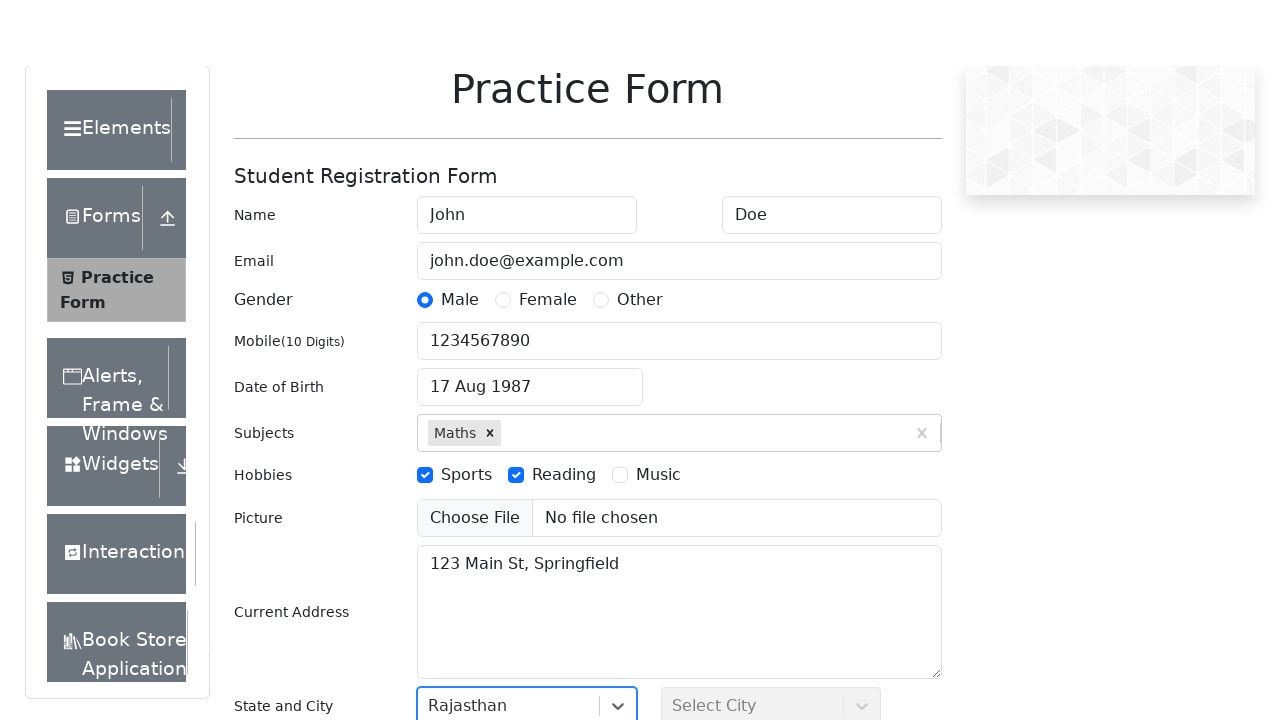

Pressed Enter to select Rajasthan state
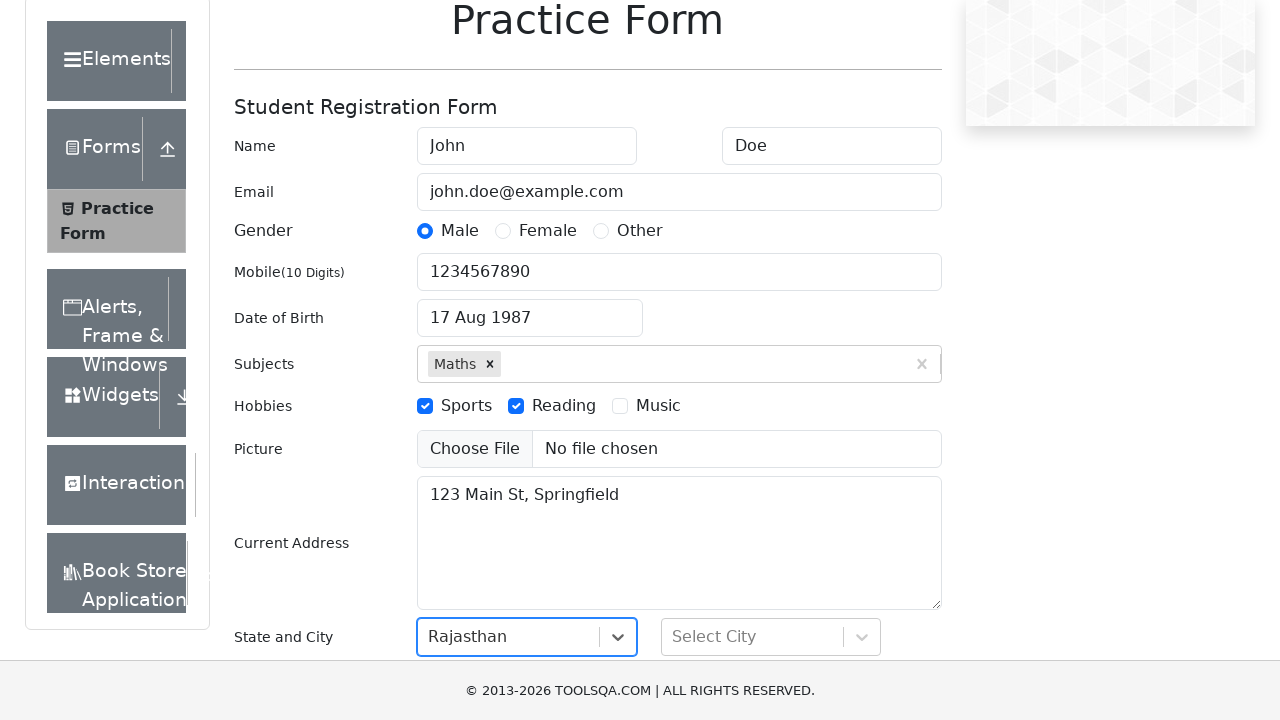

Typed 'Jaipur' in city field on #react-select-4-input
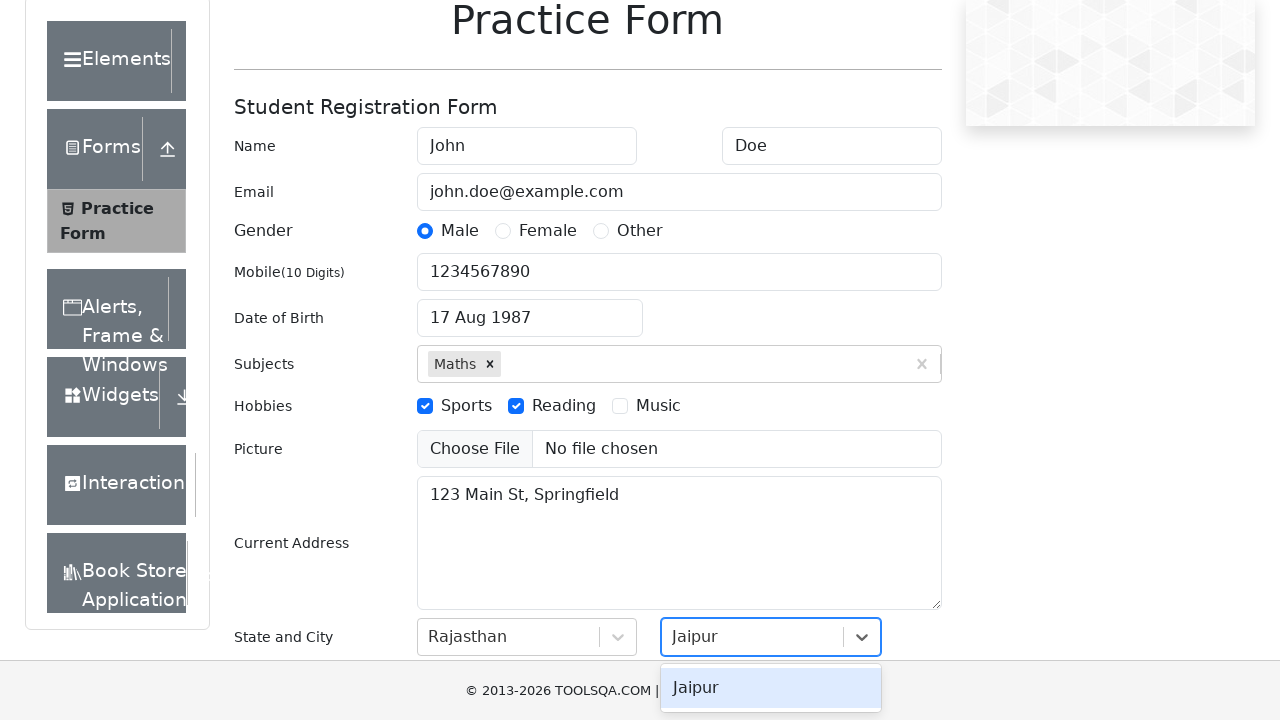

Pressed Enter to select Jaipur city
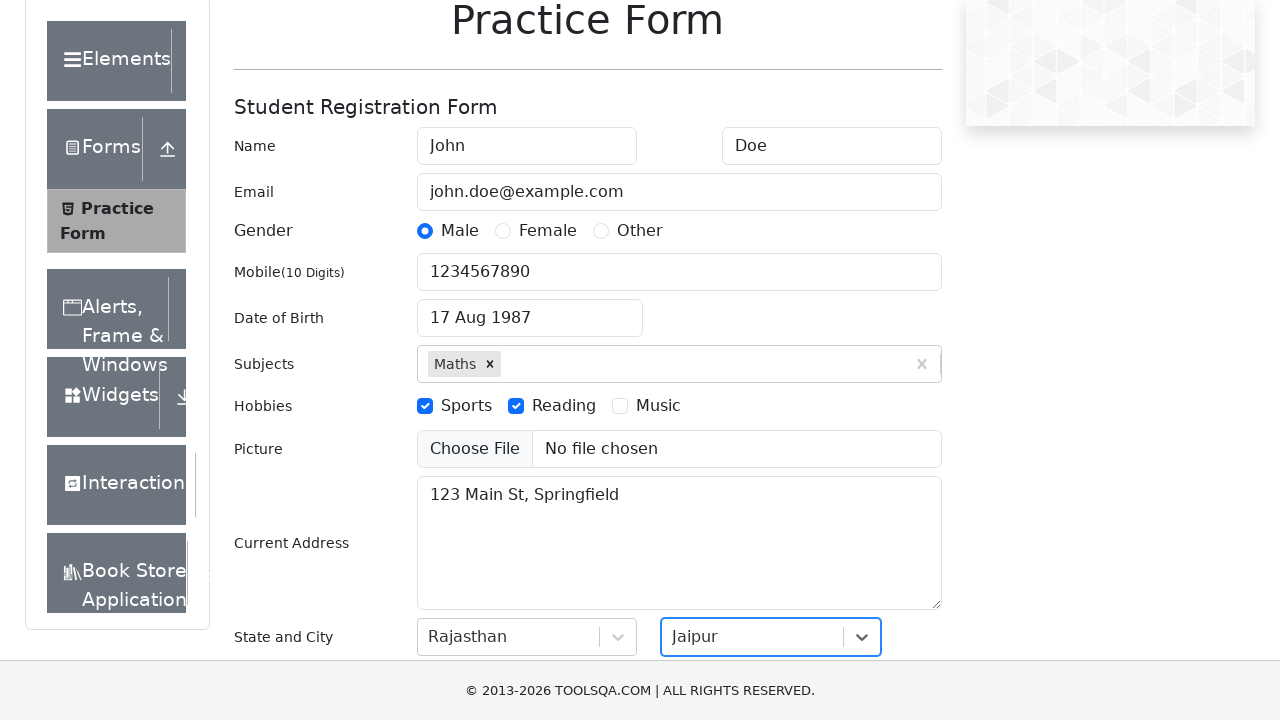

Clicked Submit button to submit the form at (885, 499) on internal:role=button[name="Submit"i]
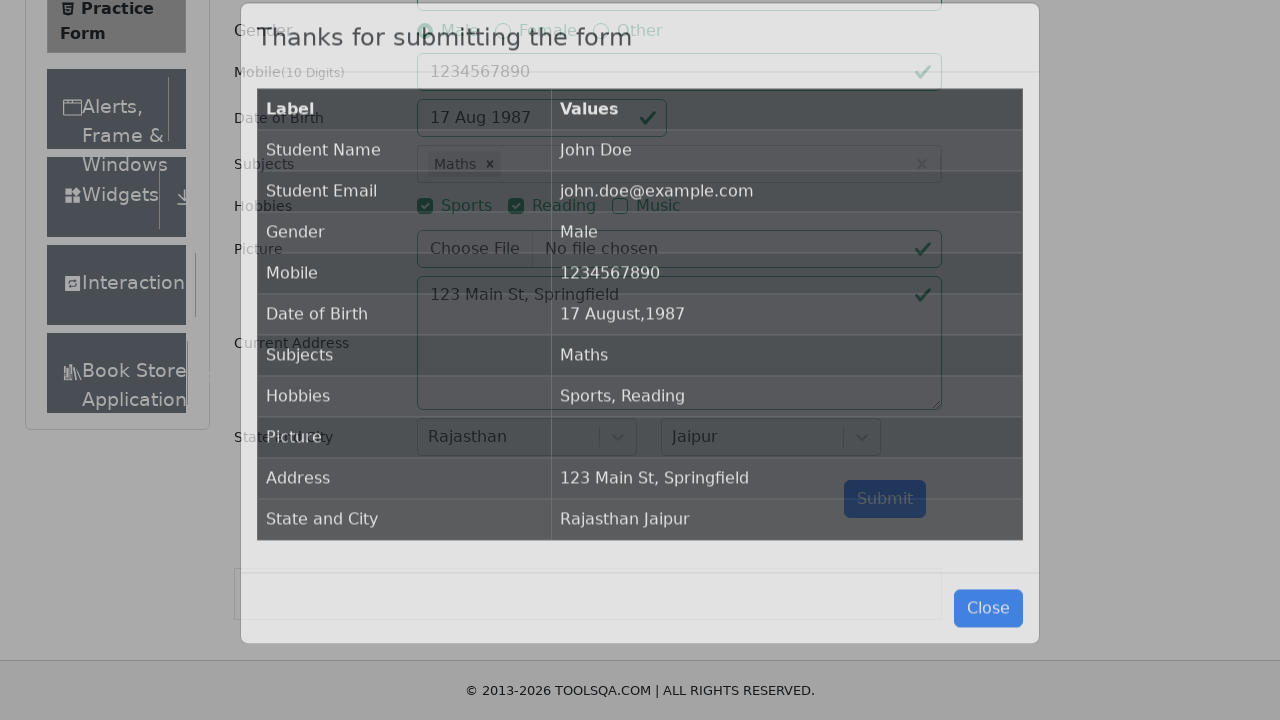

Success message 'Thanks for submitting the form' appeared
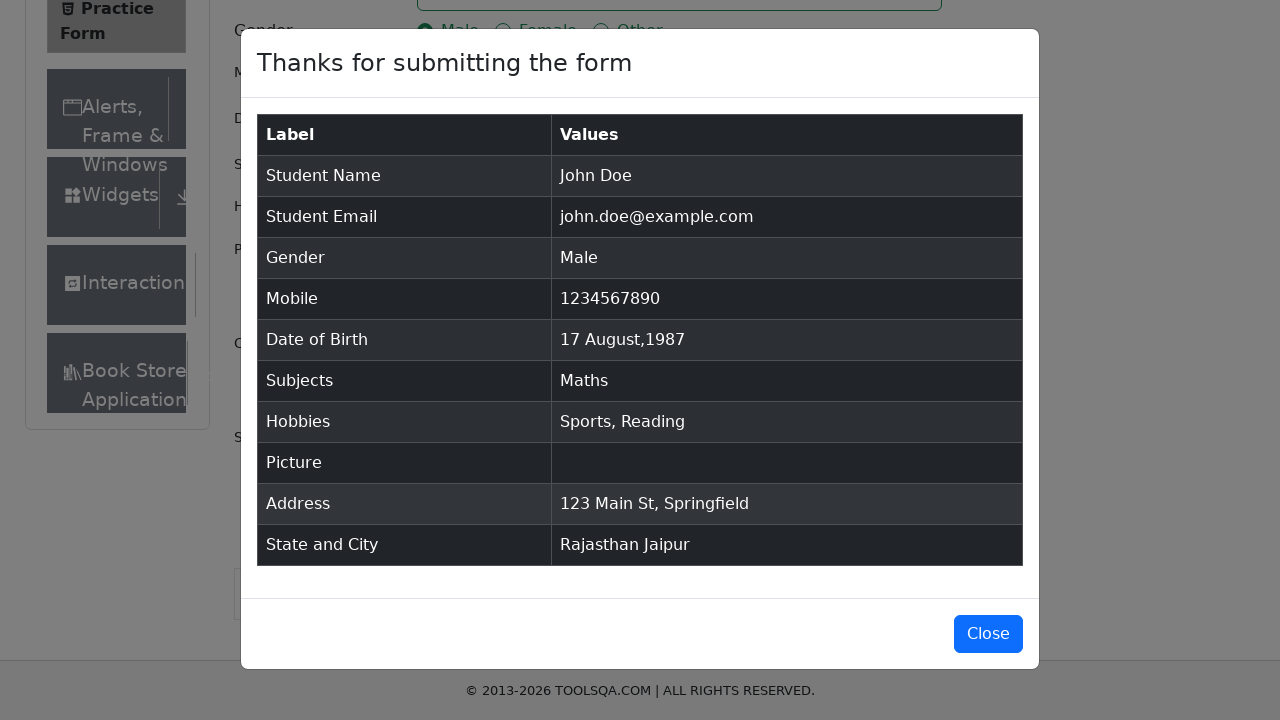

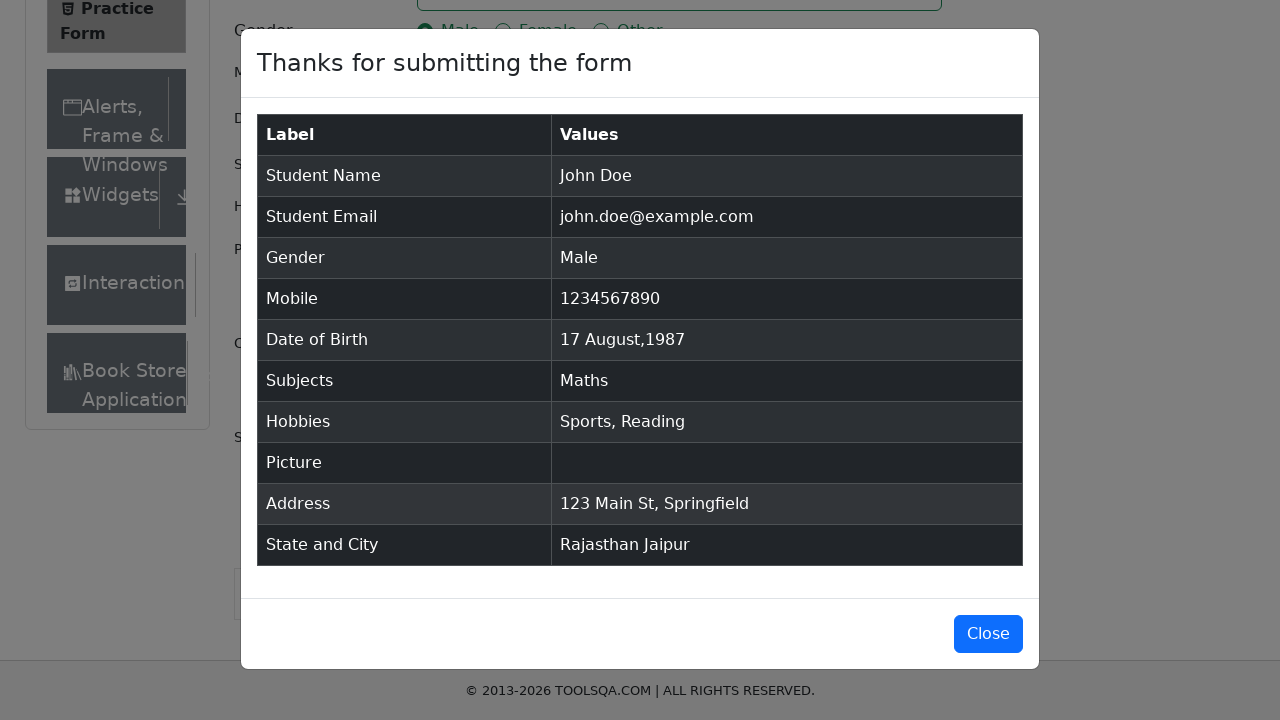